Tests an e-commerce checkout flow on GreenKart by adding vegetables (Cucumber, Brocolli, Corn) to cart, proceeding to checkout, applying a promo code, selecting a country, and placing an order.

Starting URL: https://rahulshettyacademy.com/seleniumPractise/#/

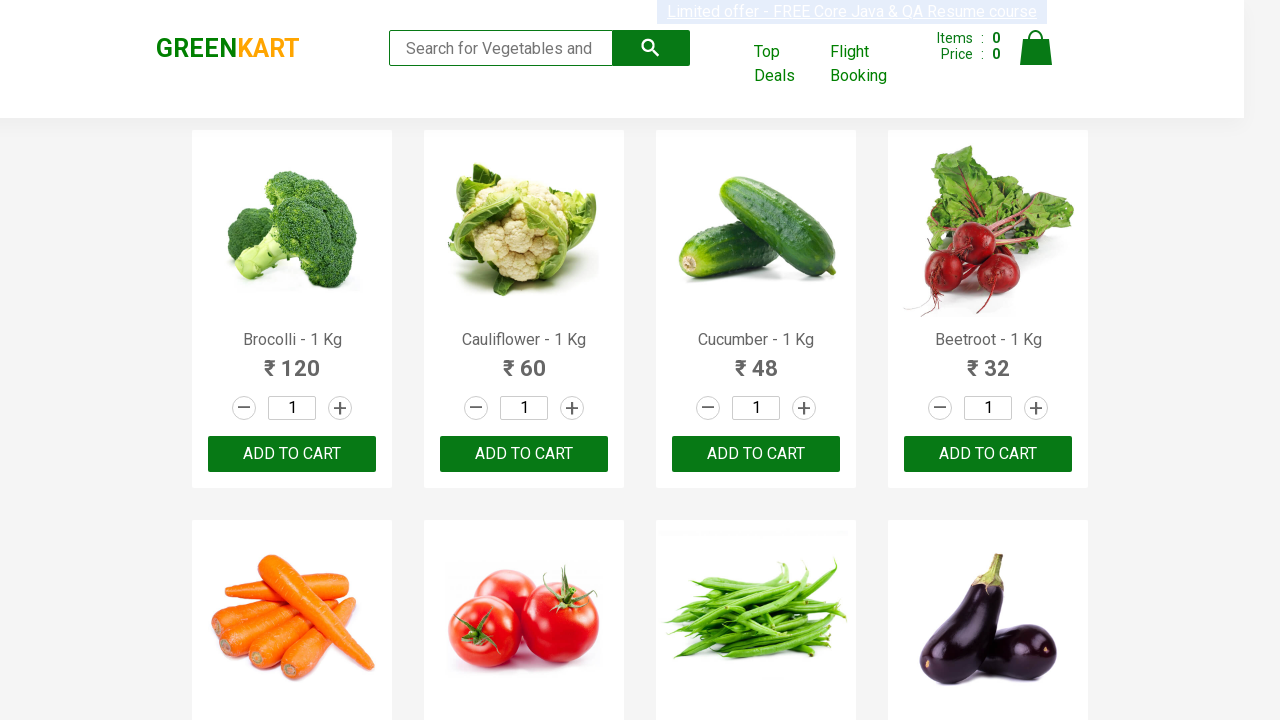

Page loaded and network idle state reached
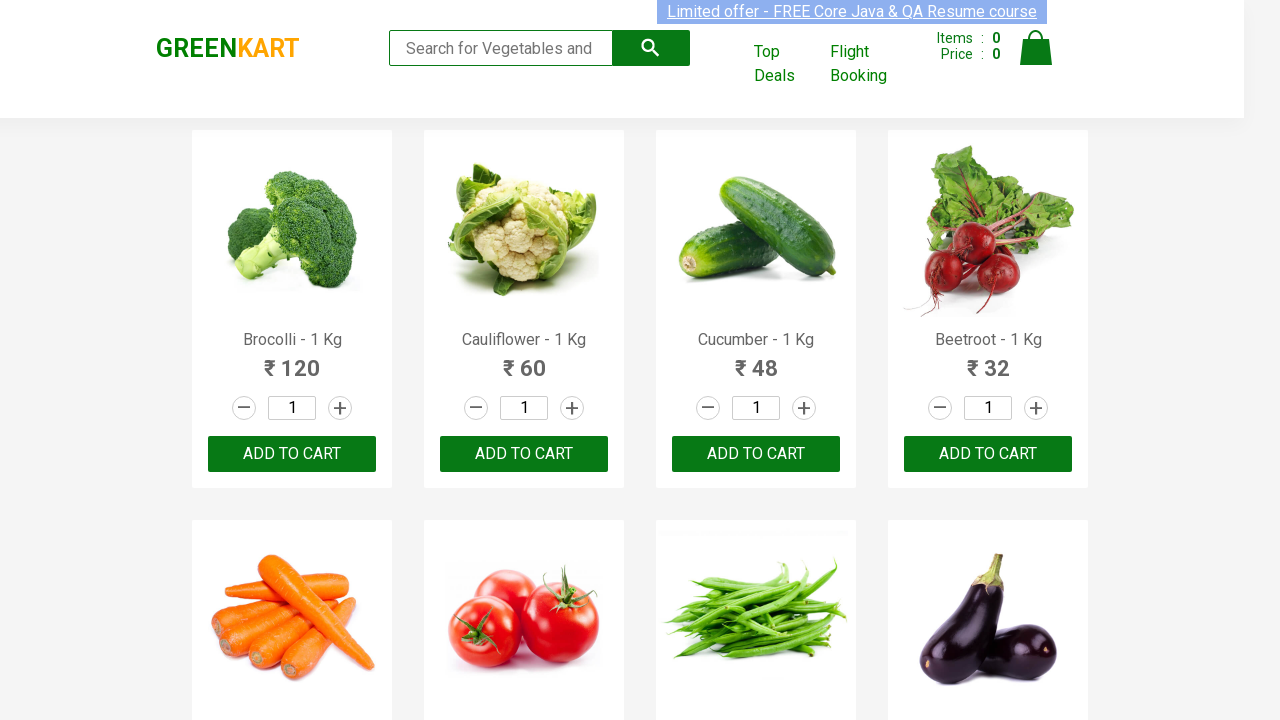

Added Brocolli to cart at (292, 454) on xpath=//div[@class='product-action']/button >> nth=0
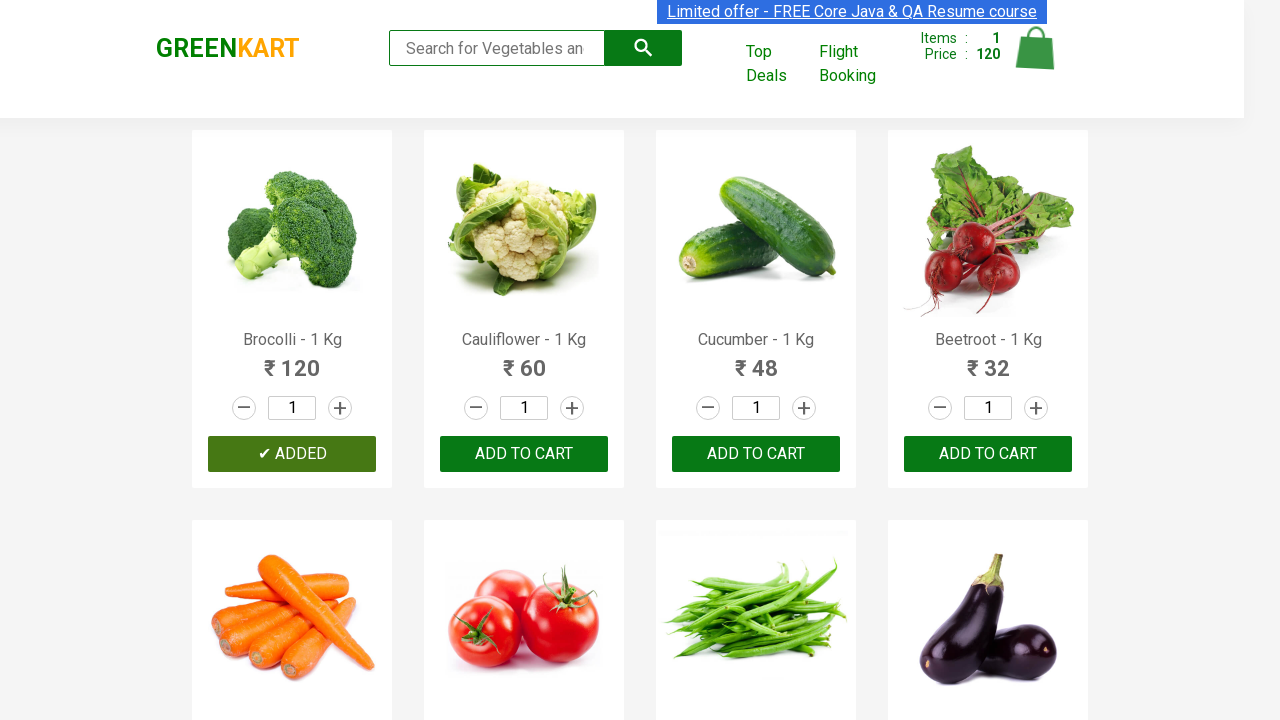

Added Cucumber to cart at (756, 454) on xpath=//div[@class='product-action']/button >> nth=2
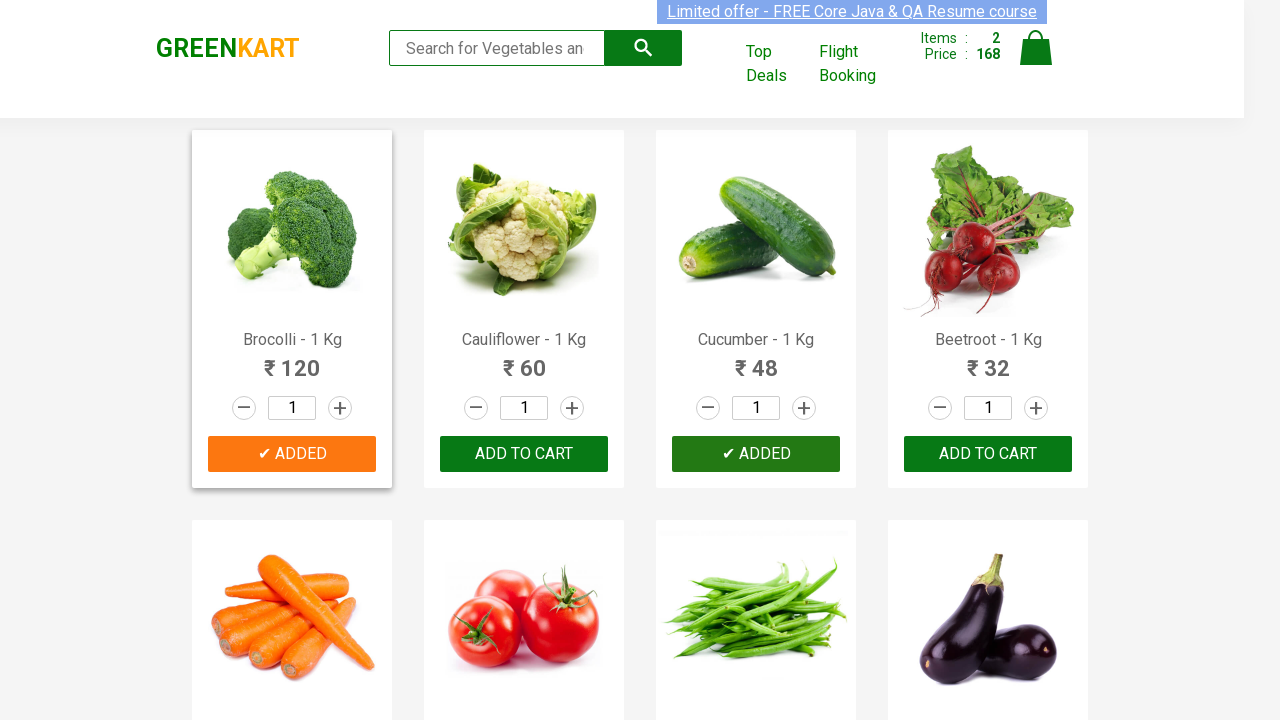

Added Corn to cart at (292, 360) on xpath=//div[@class='product-action']/button >> nth=12
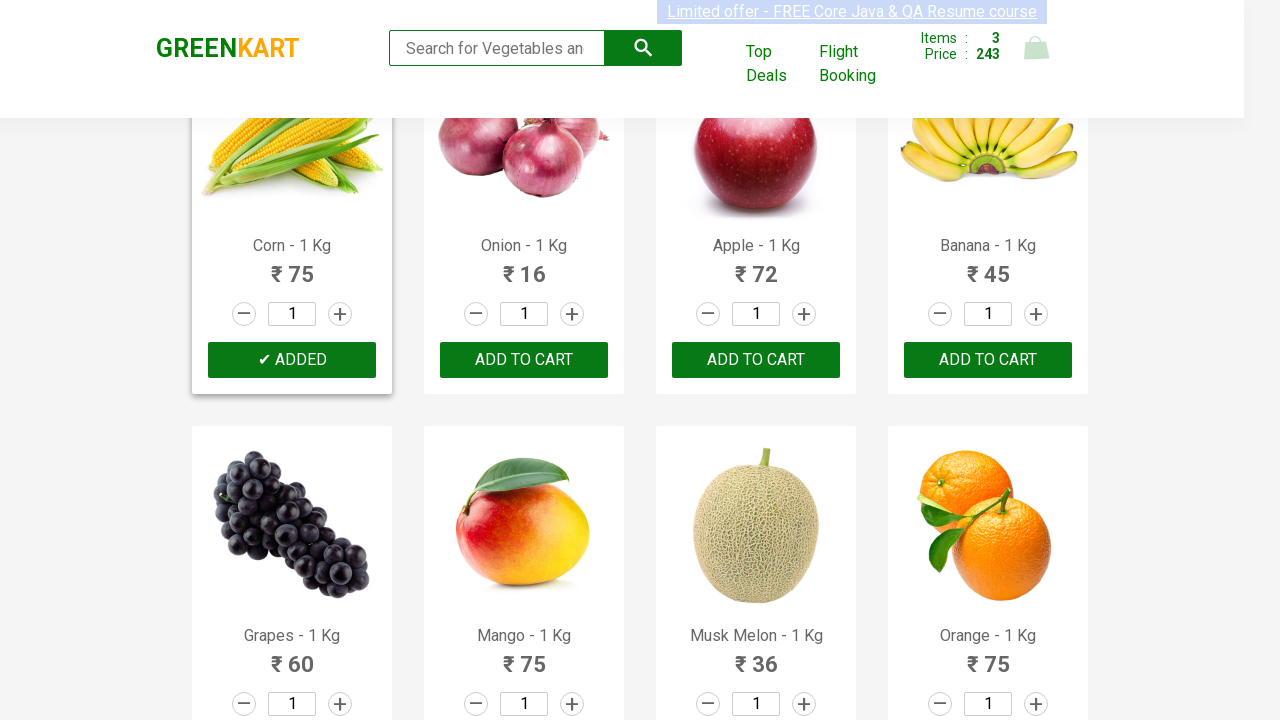

Clicked on cart icon at (1036, 48) on img[alt='Cart']
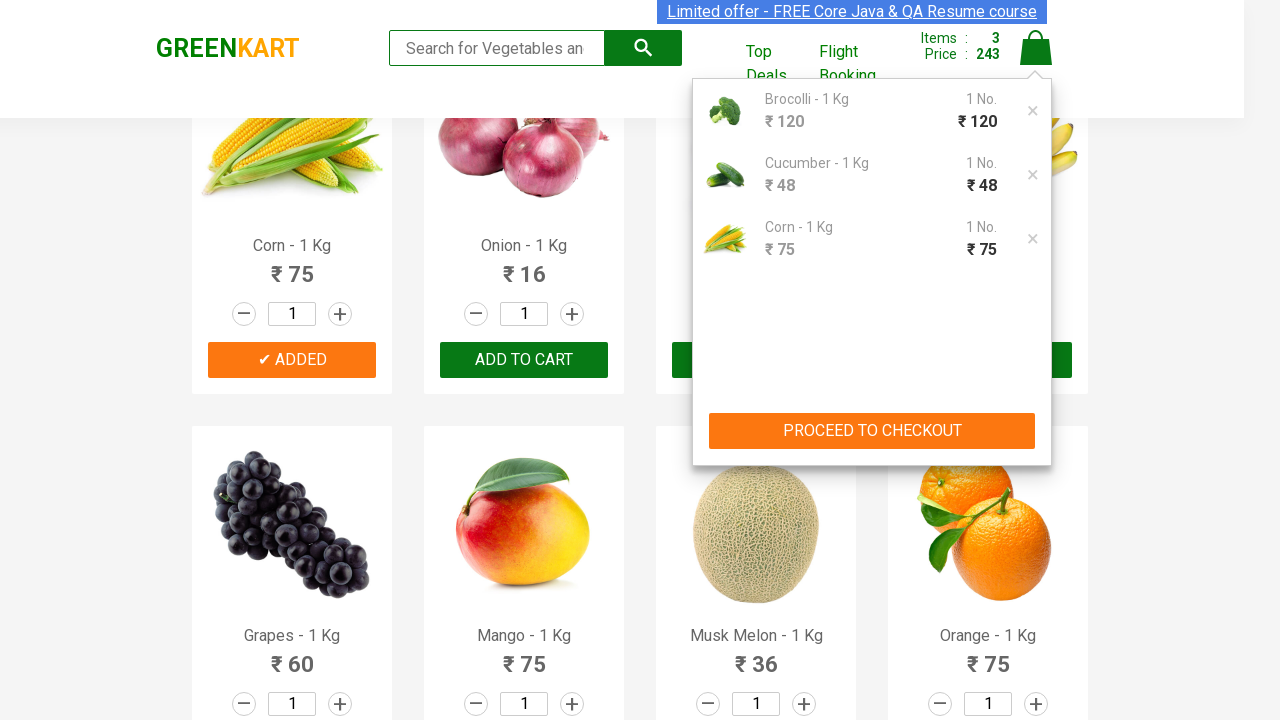

Clicked PROCEED TO CHECKOUT button at (872, 431) on xpath=//button[contains(text(),'PROCEED TO CHECKOUT')]
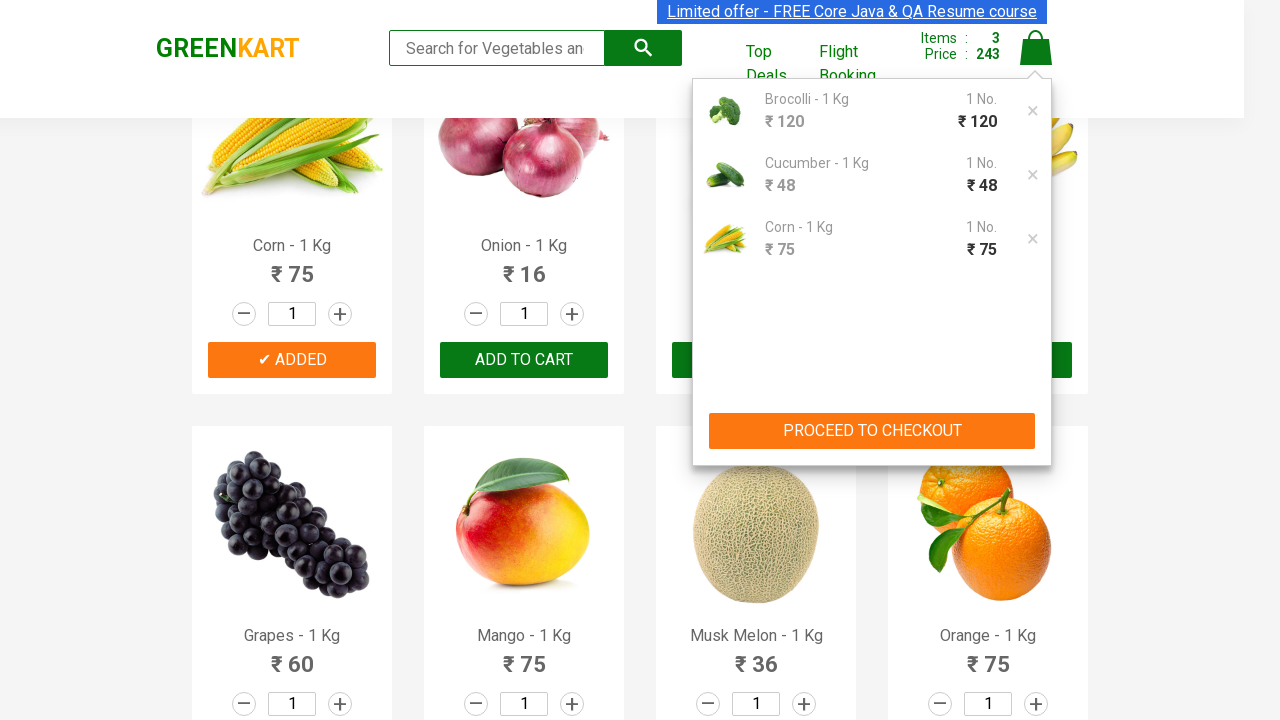

Promo code input field appeared
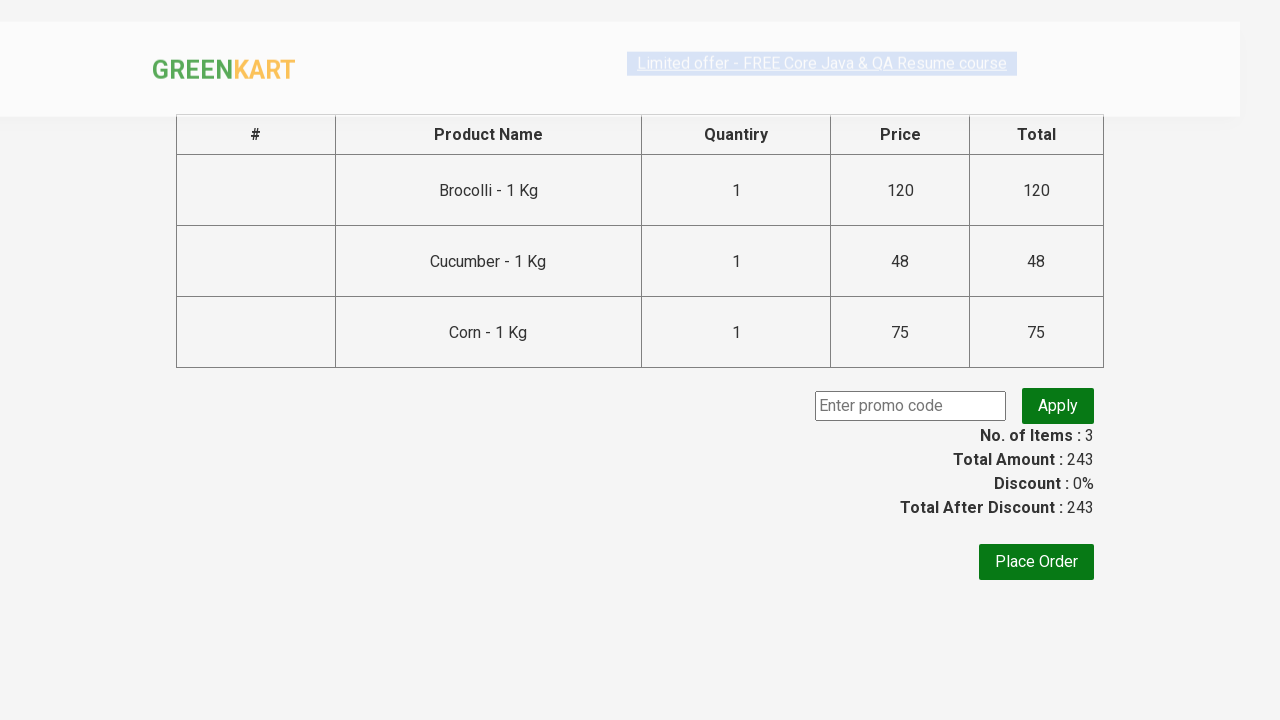

Entered promo code 'rahulshettyacademy' on input.promoCode
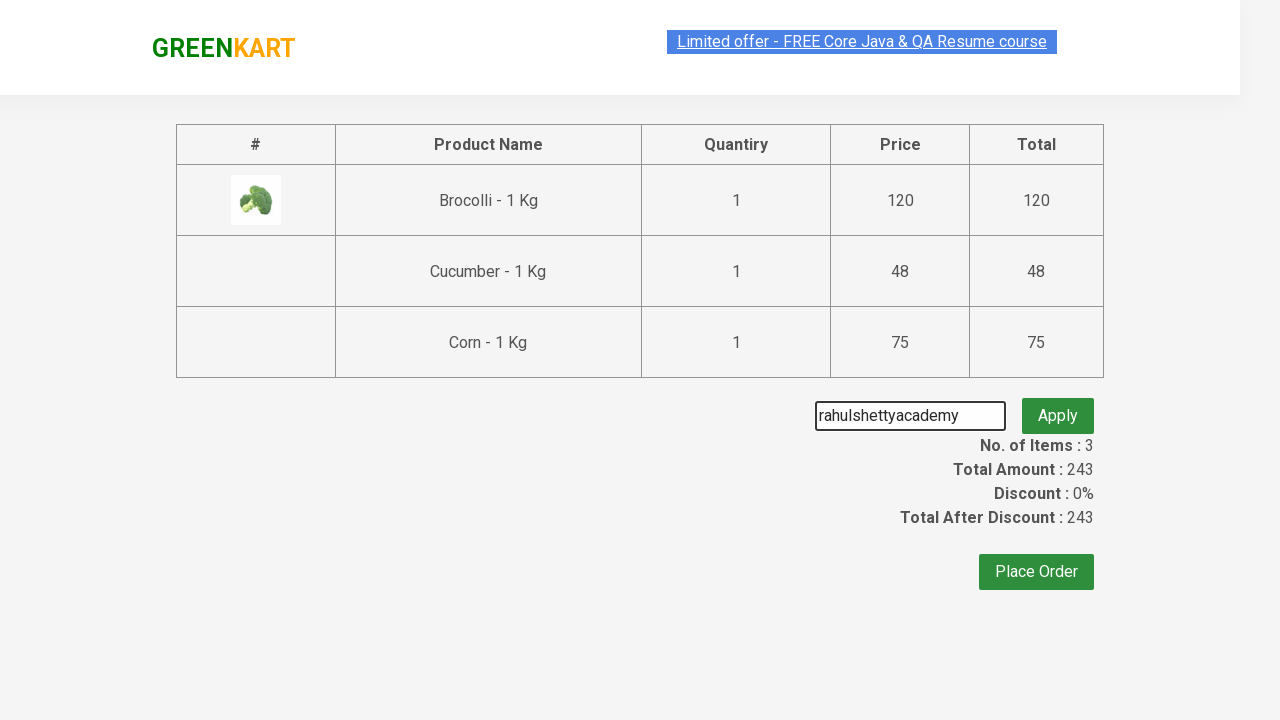

Clicked apply promo button at (1058, 406) on button.promoBtn
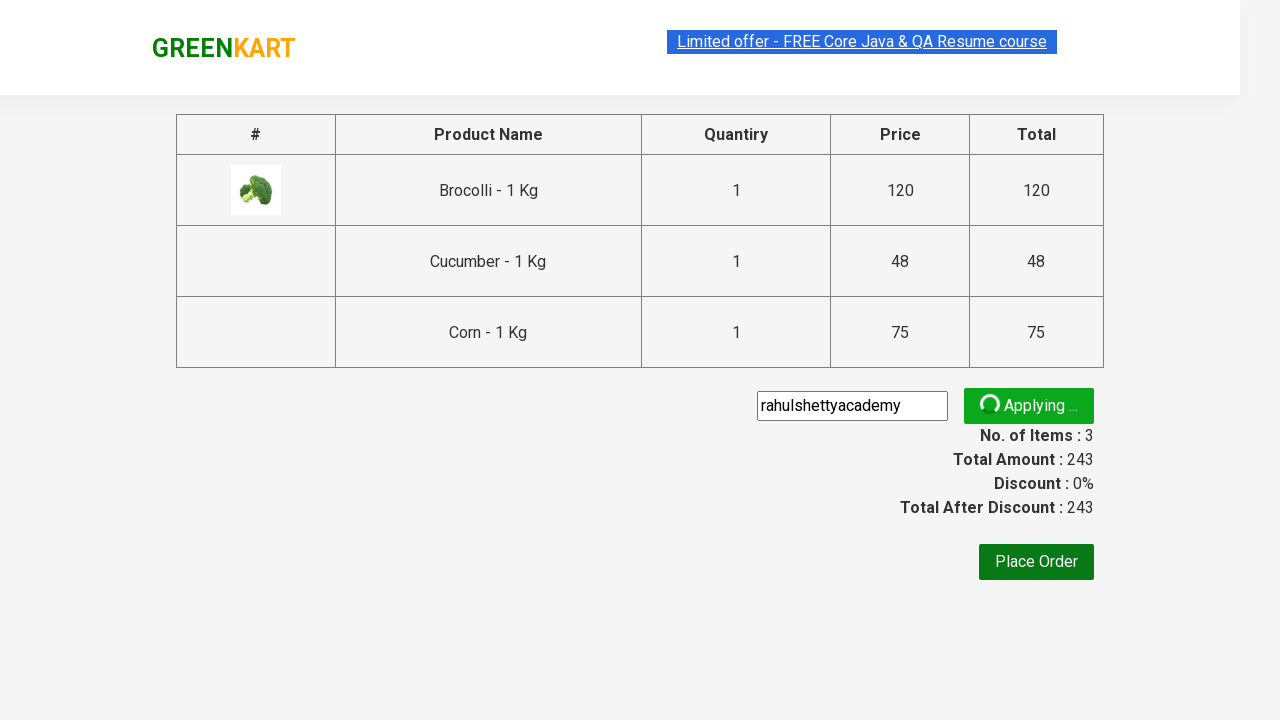

Promo discount applied successfully
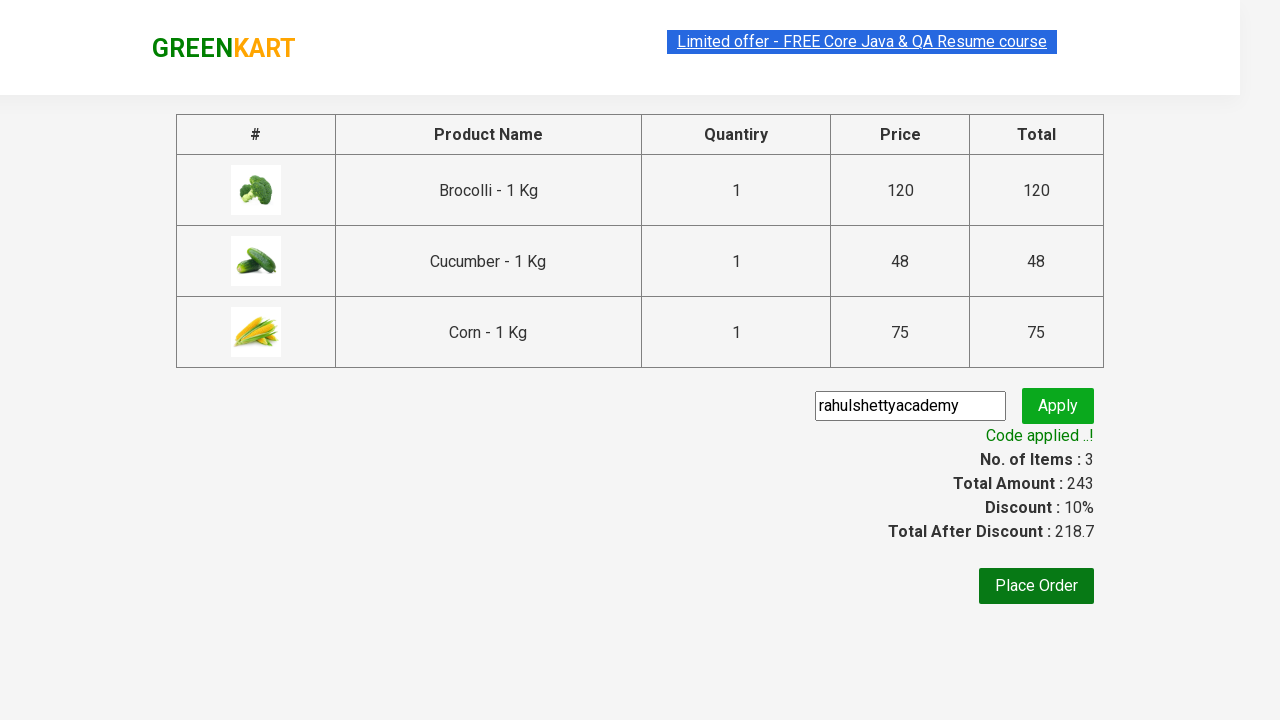

Clicked Place Order button at (1036, 586) on xpath=//button[contains(text(),'Place Order')]
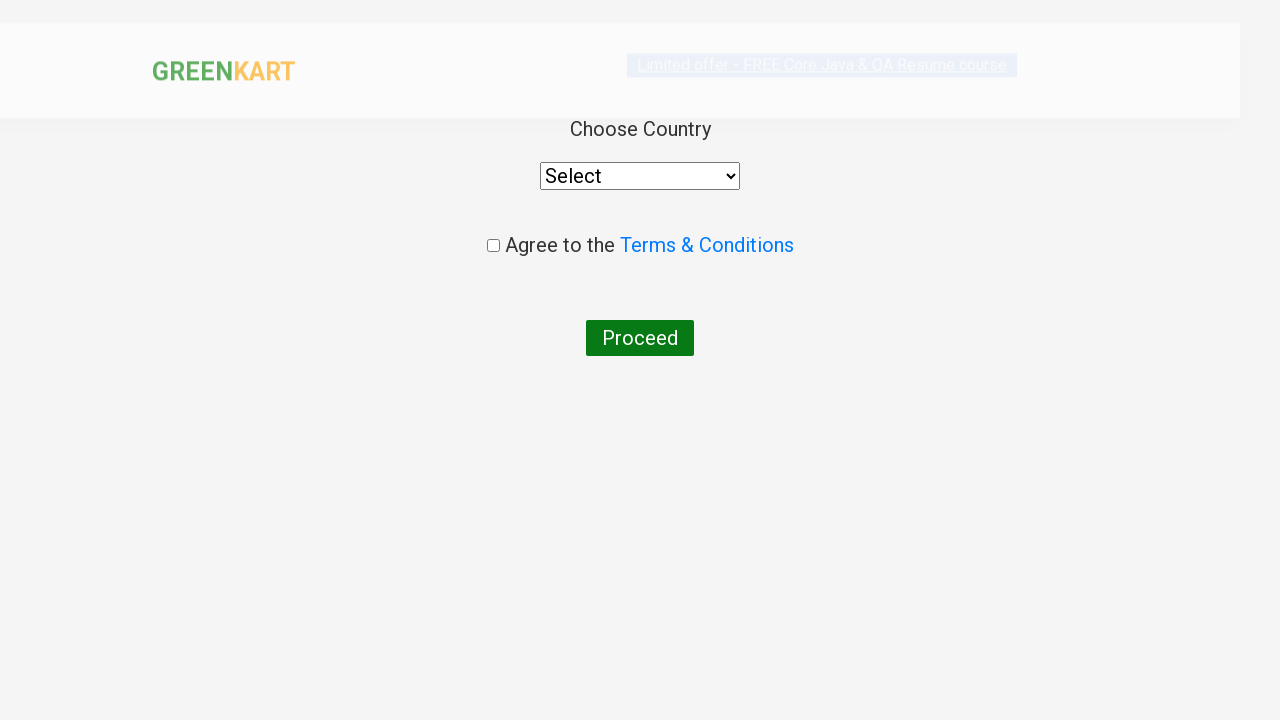

Country dropdown appeared
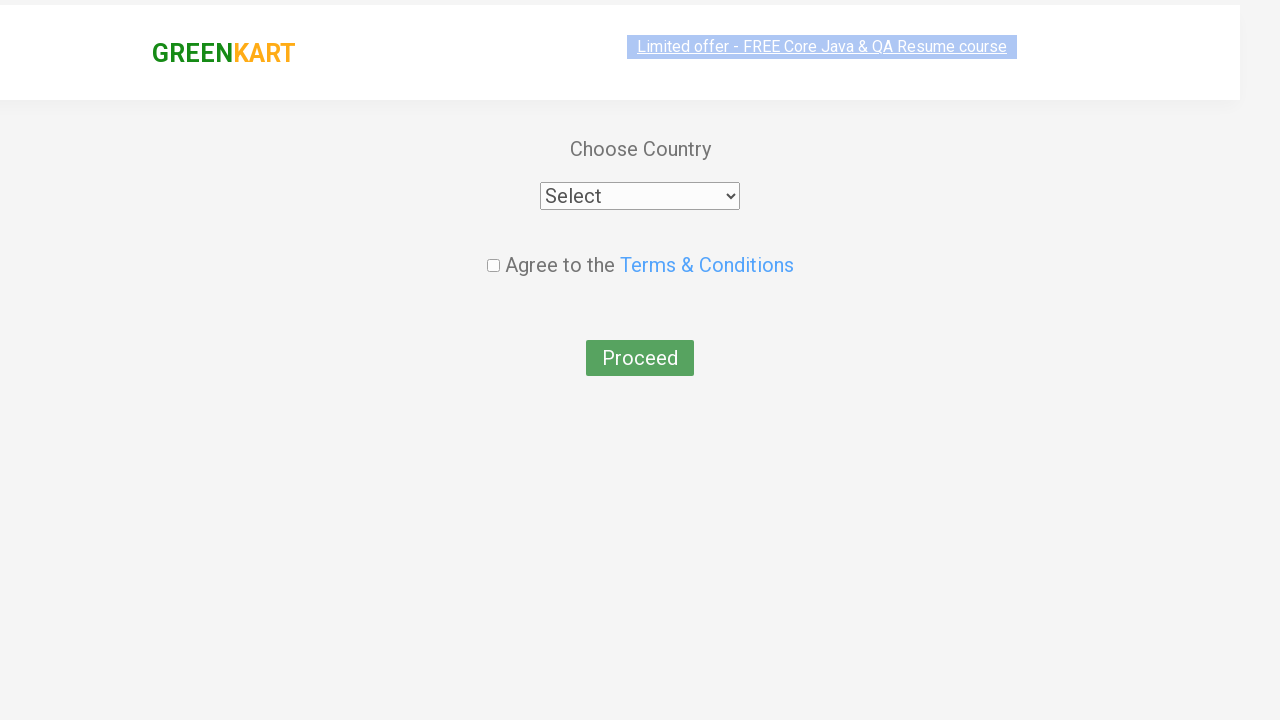

Selected Serbia from country dropdown on //option[contains(text(),'Select')]/parent::select
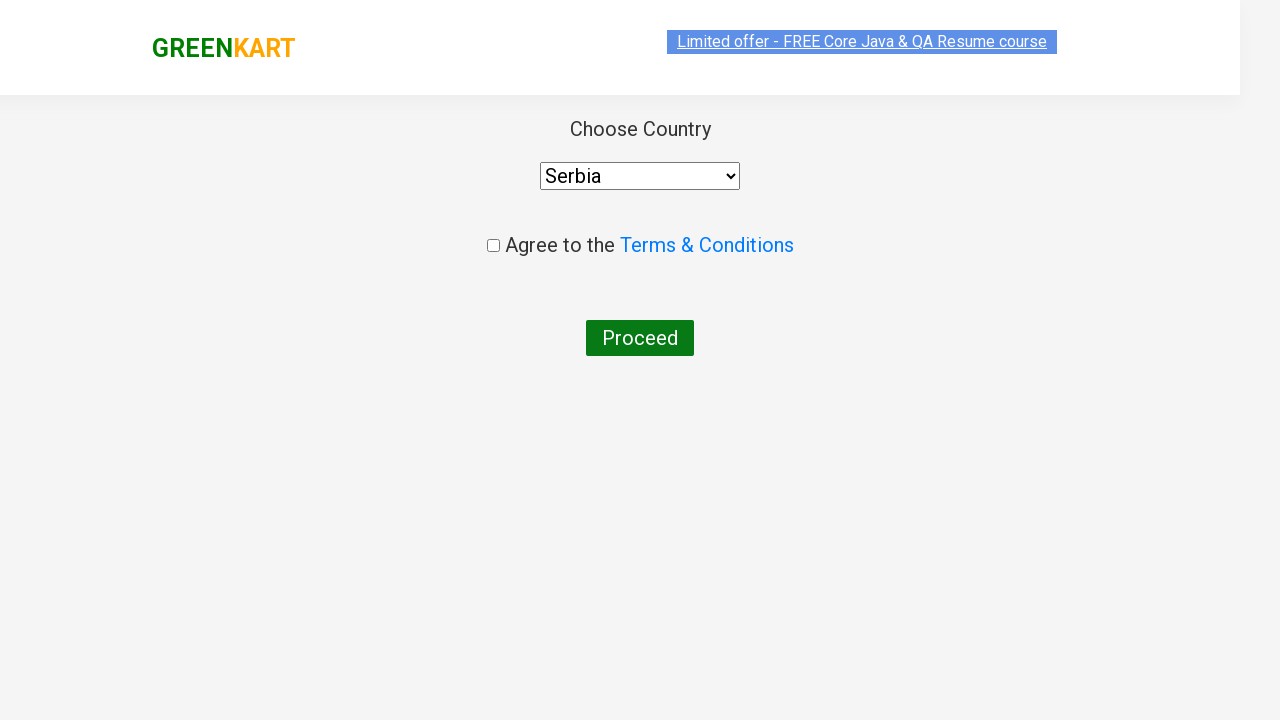

Checked terms and conditions checkbox at (493, 246) on input.chkAgree
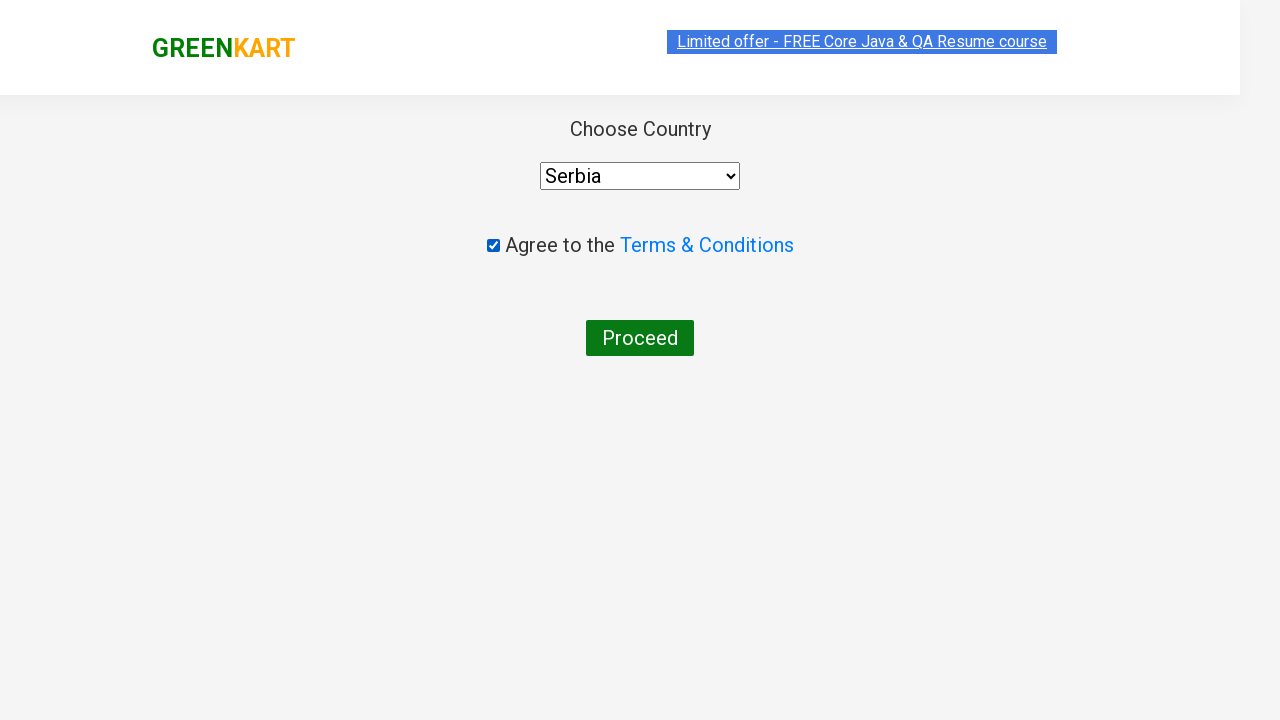

Clicked final Proceed button to complete order at (640, 338) on xpath=//div[@class='wrapperTwo']//button[contains(text(),'Proceed')]
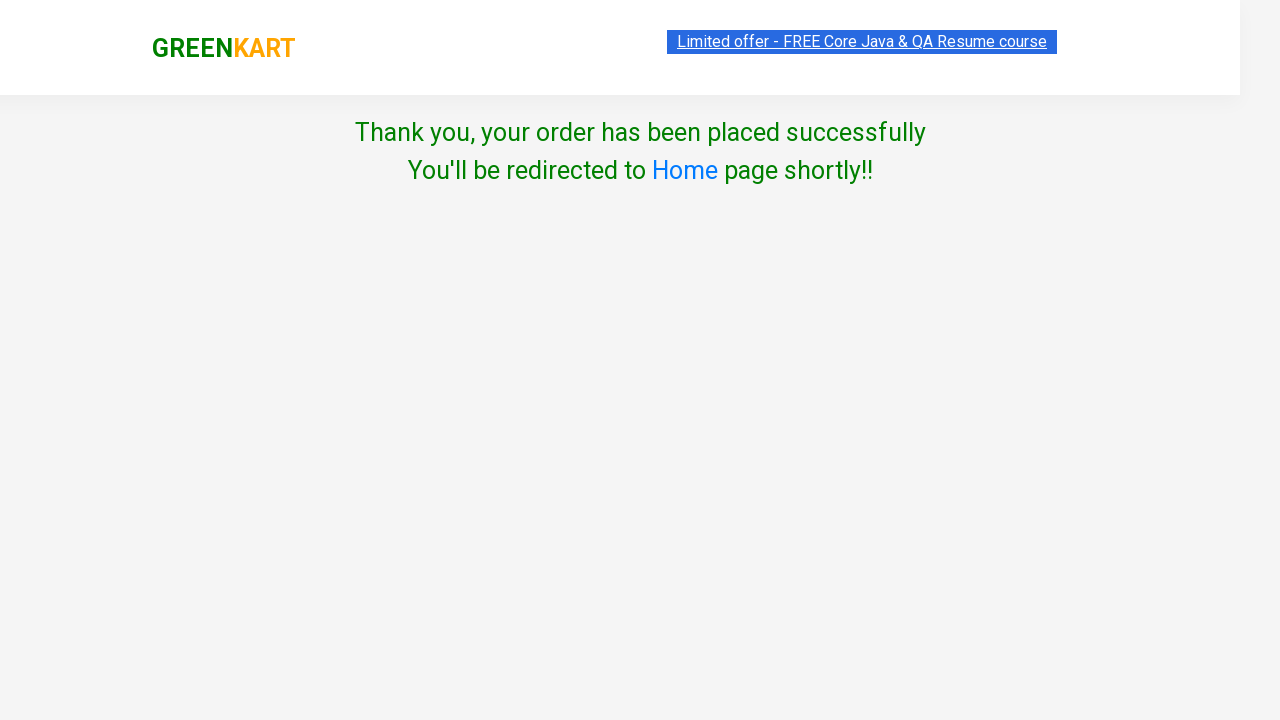

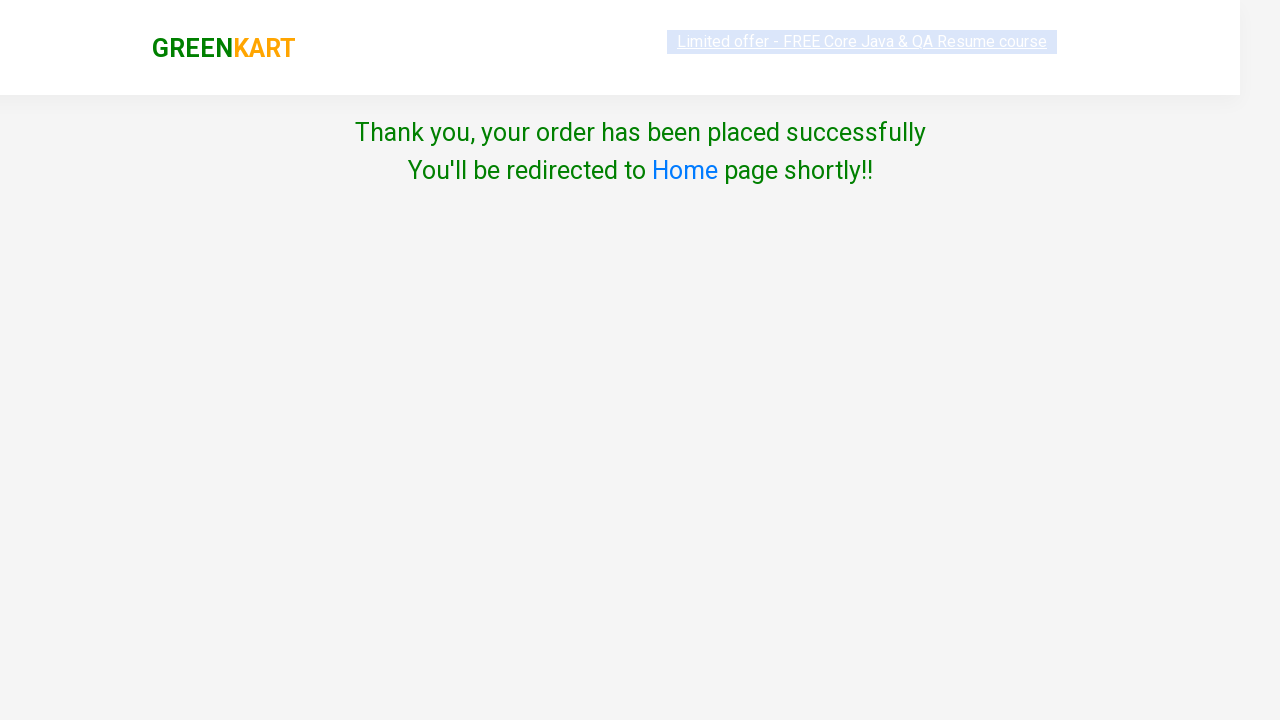